Tests login form by filling in email and password fields on an OpenCart login page

Starting URL: https://naveenautomationlabs.com/opencart/index.php?route=account/login

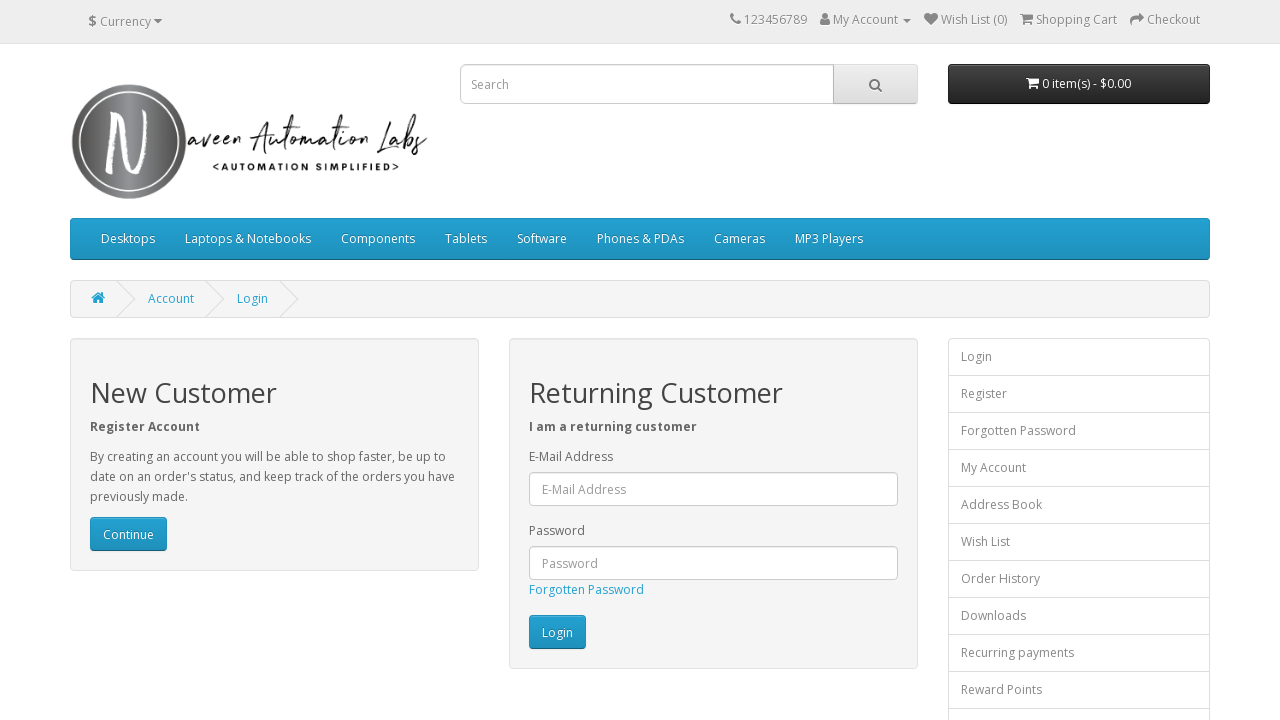

Filled email field with 'tom@gmail.com' on #input-email
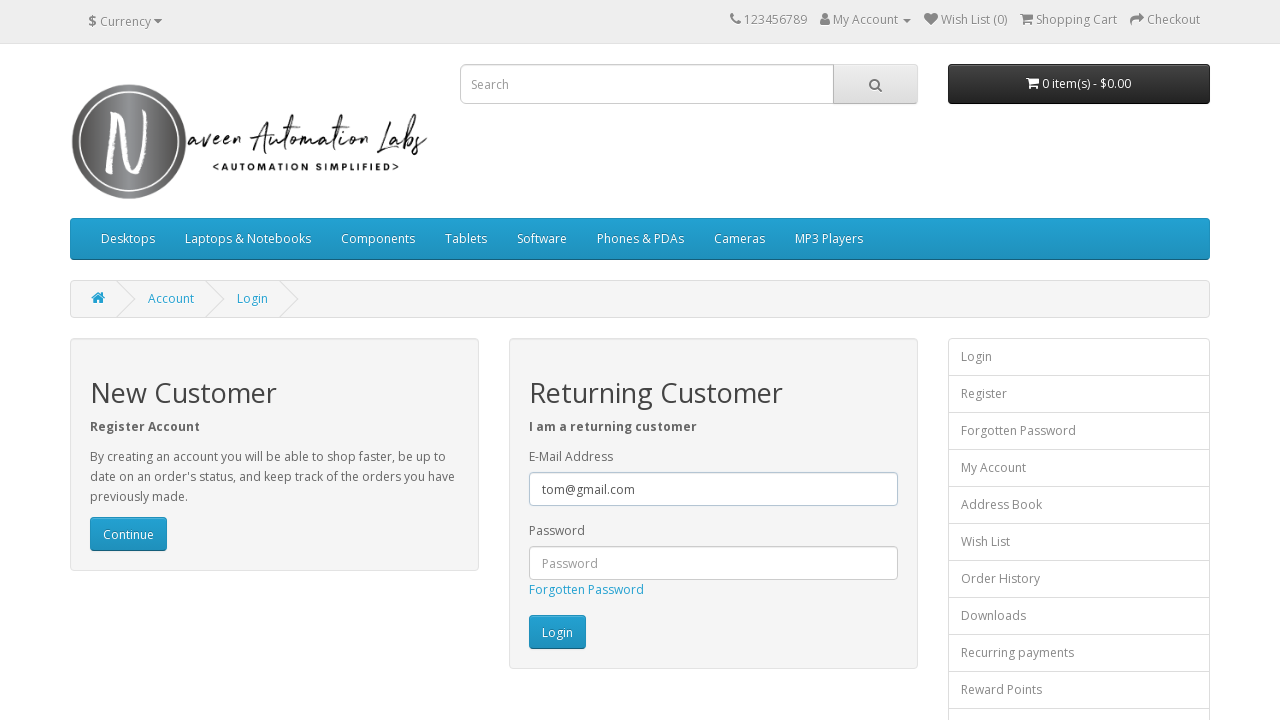

Filled password field with 'tom@123' on #input-password
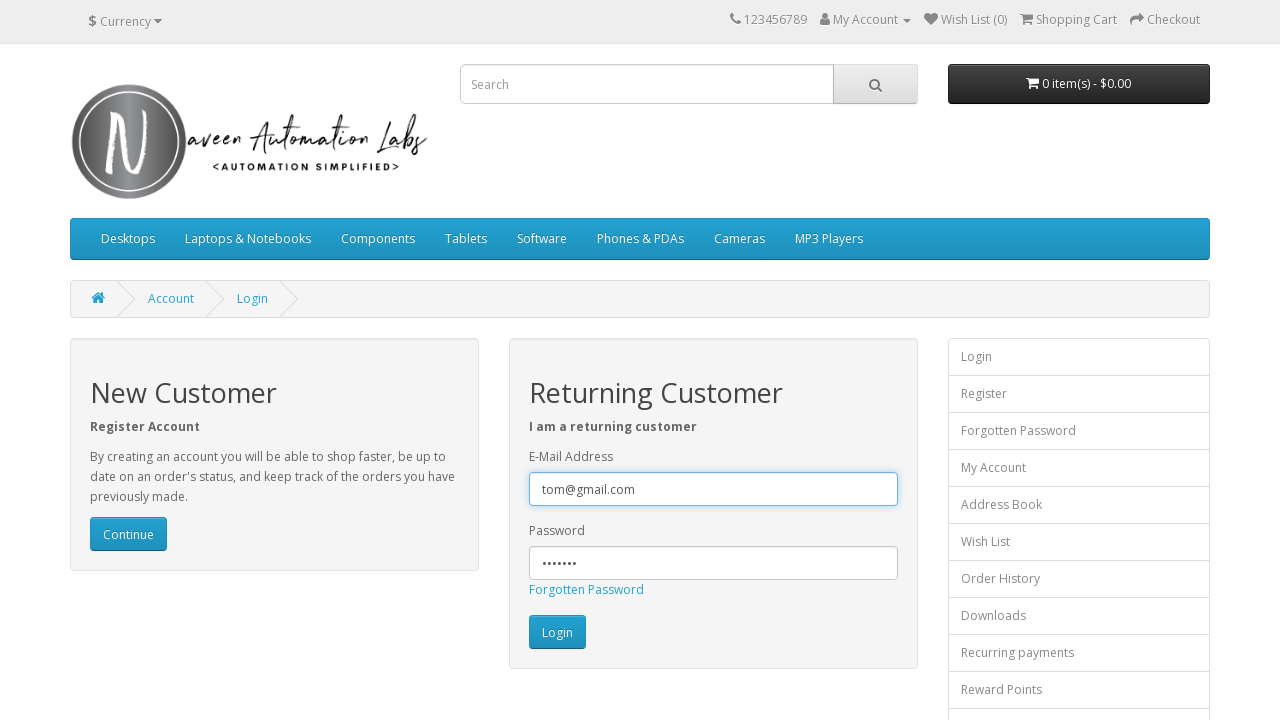

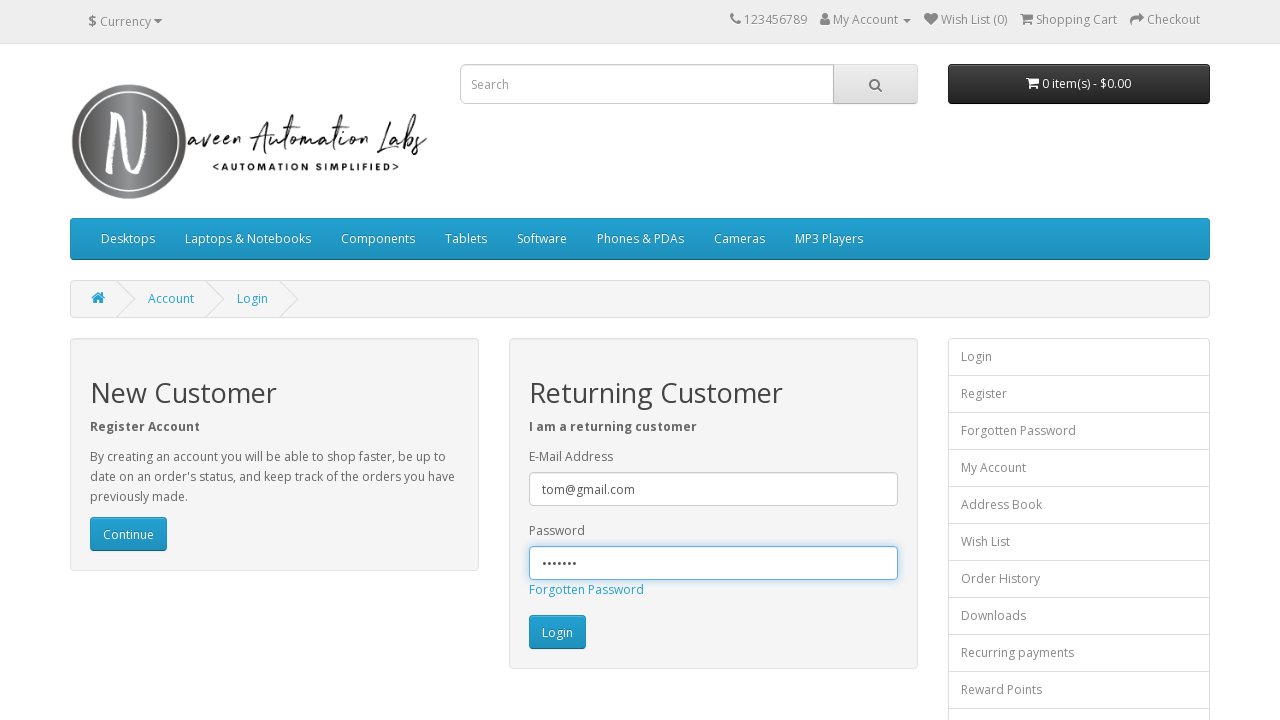